Tests adding specific vegetables (Cucumber, Brocolli, Beetroot) to cart on a grocery shopping practice website by iterating through products and clicking Add to Cart for matching items

Starting URL: https://rahulshettyacademy.com/seleniumPractise

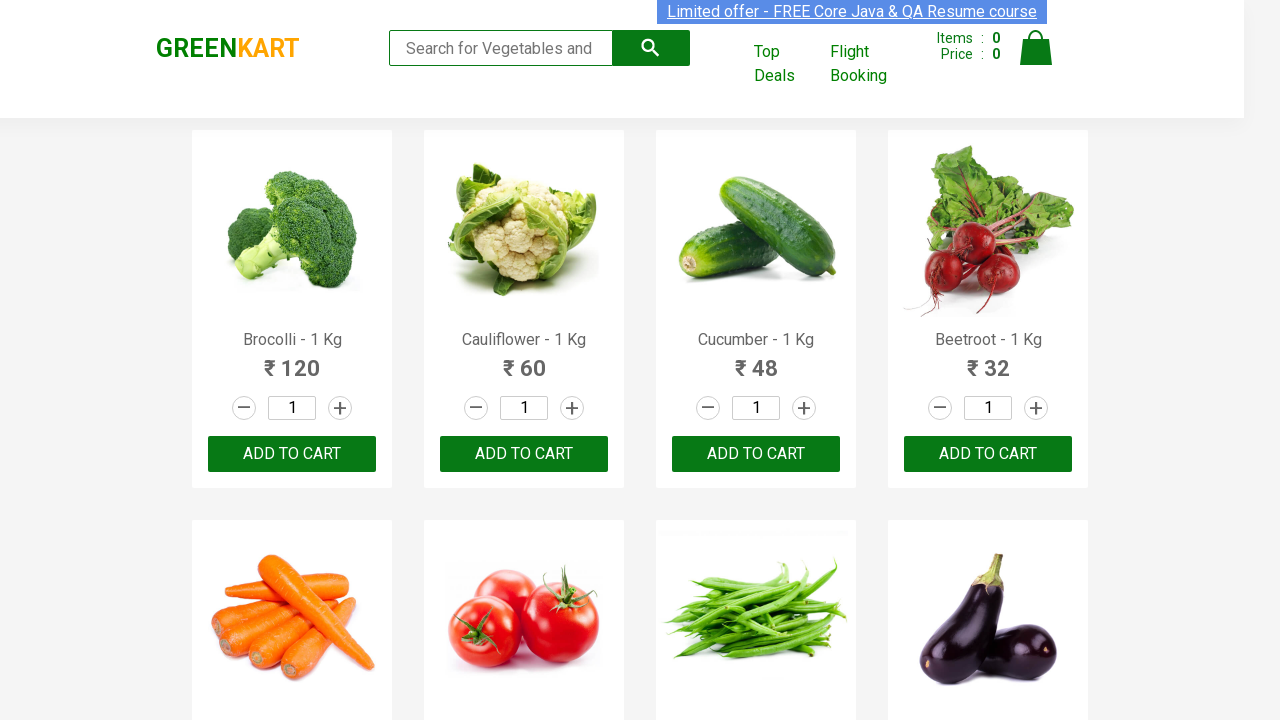

Waited for product names to load on grocery shopping page
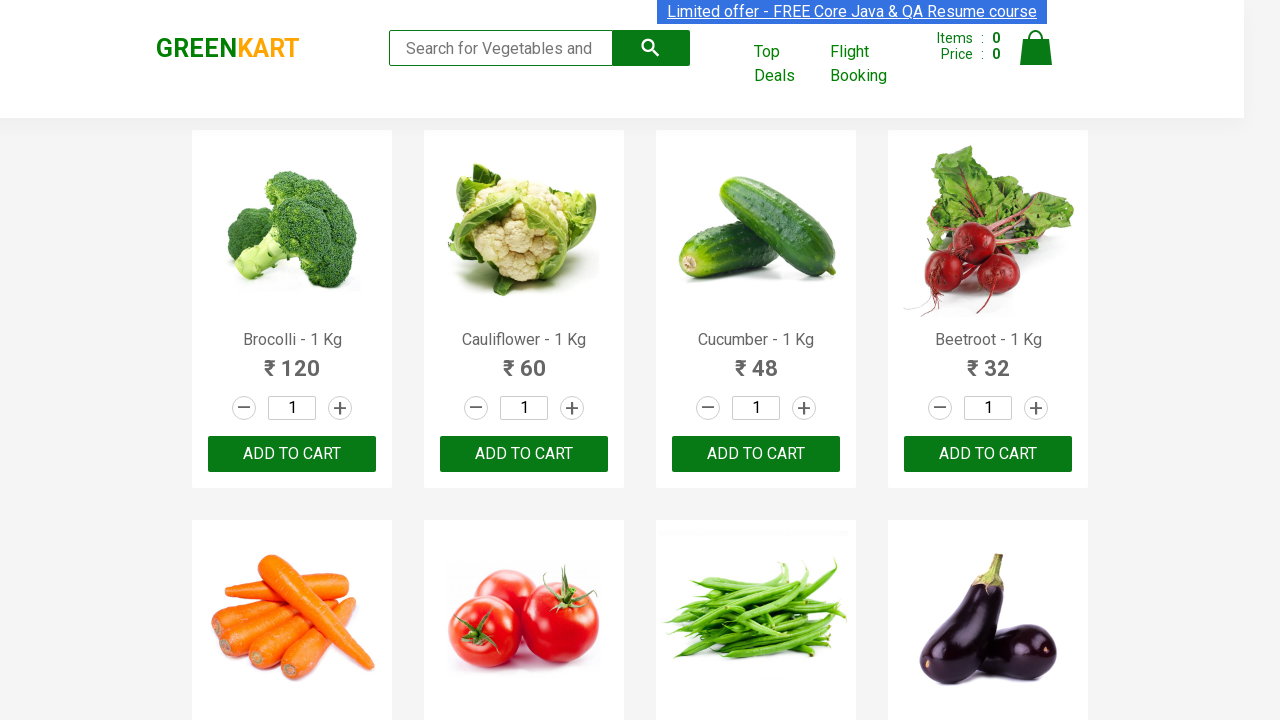

Retrieved all product elements from the page
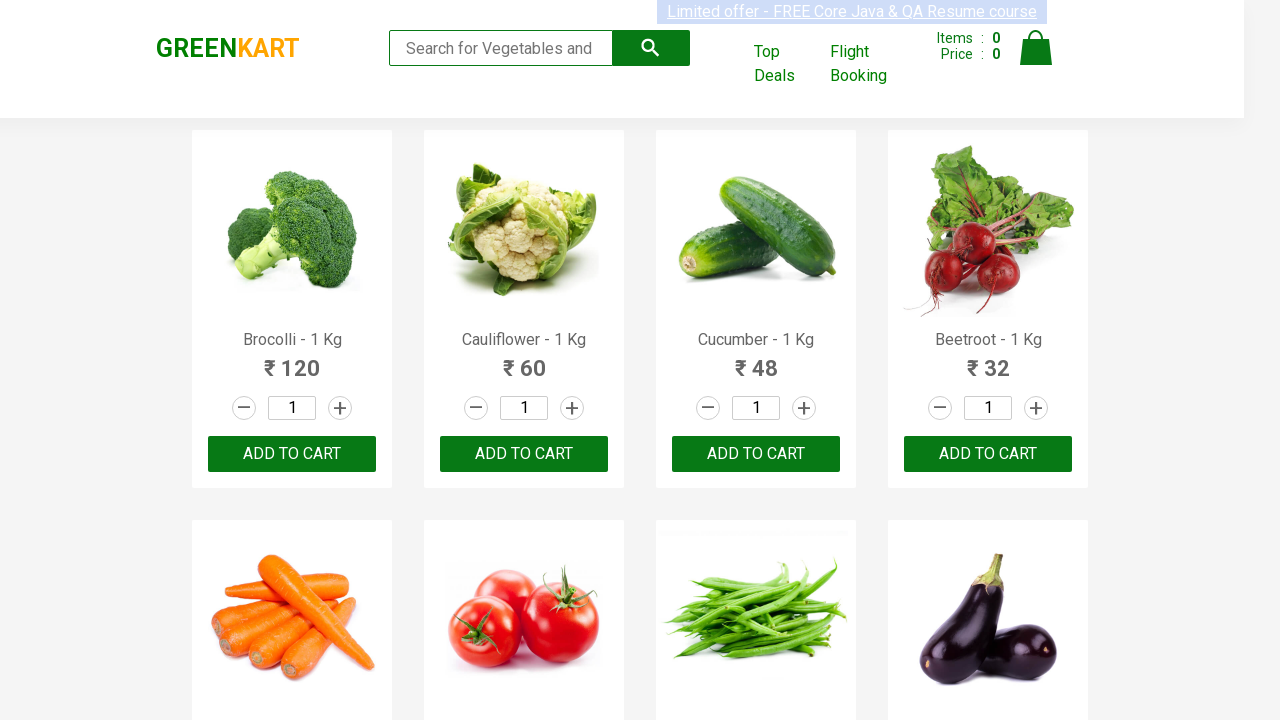

Found matching product: Brocolli
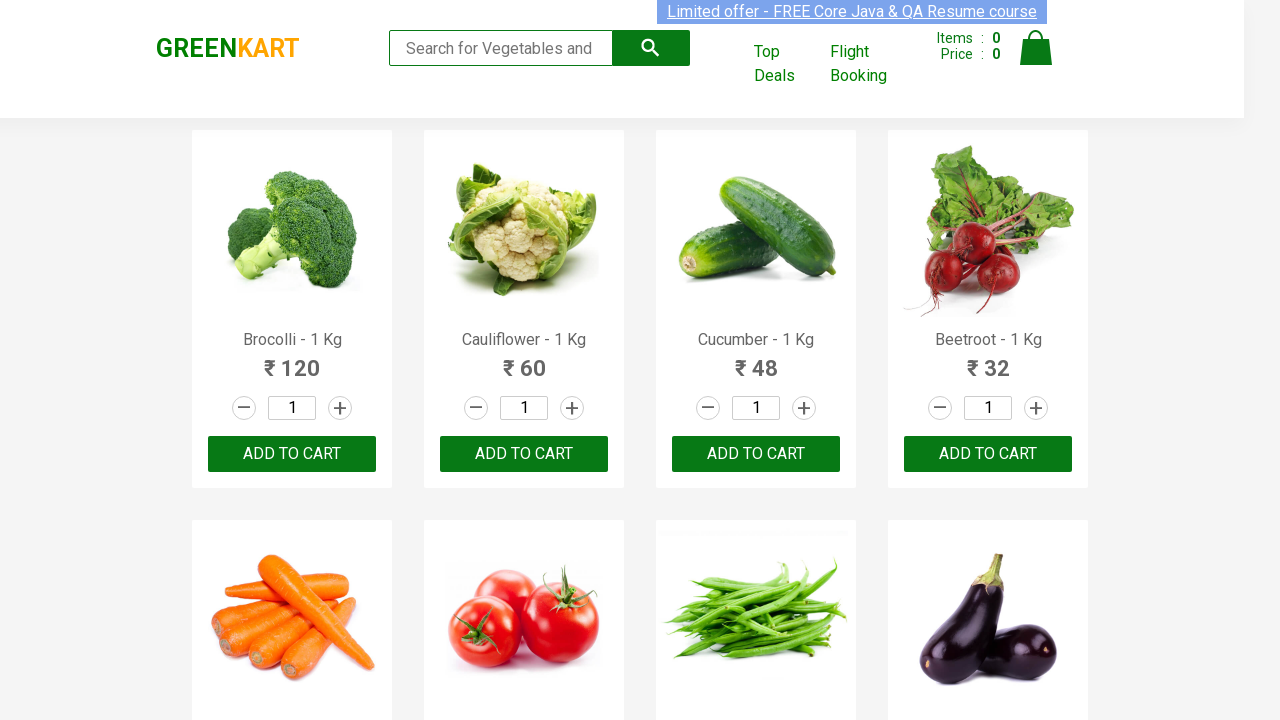

Clicked 'ADD TO CART' for Brocolli (item 1 of 3) at (292, 454) on xpath=//button[text()='ADD TO CART'] >> nth=0
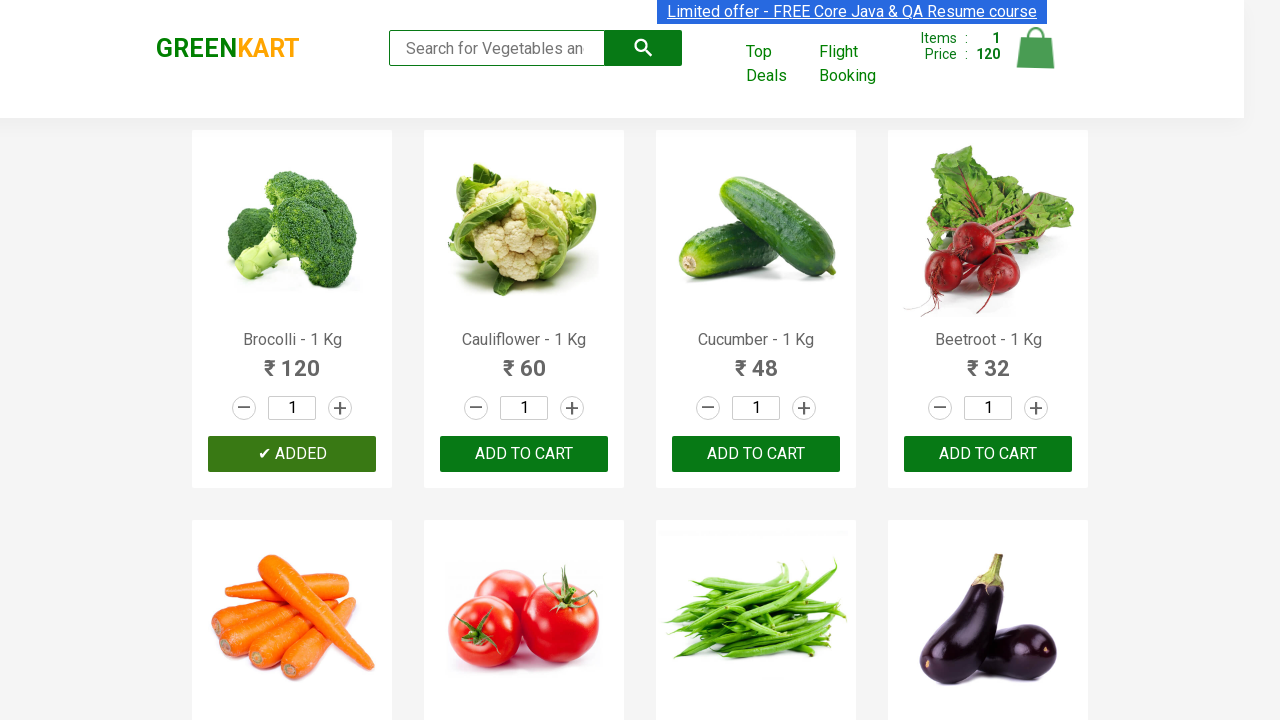

Found matching product: Cucumber
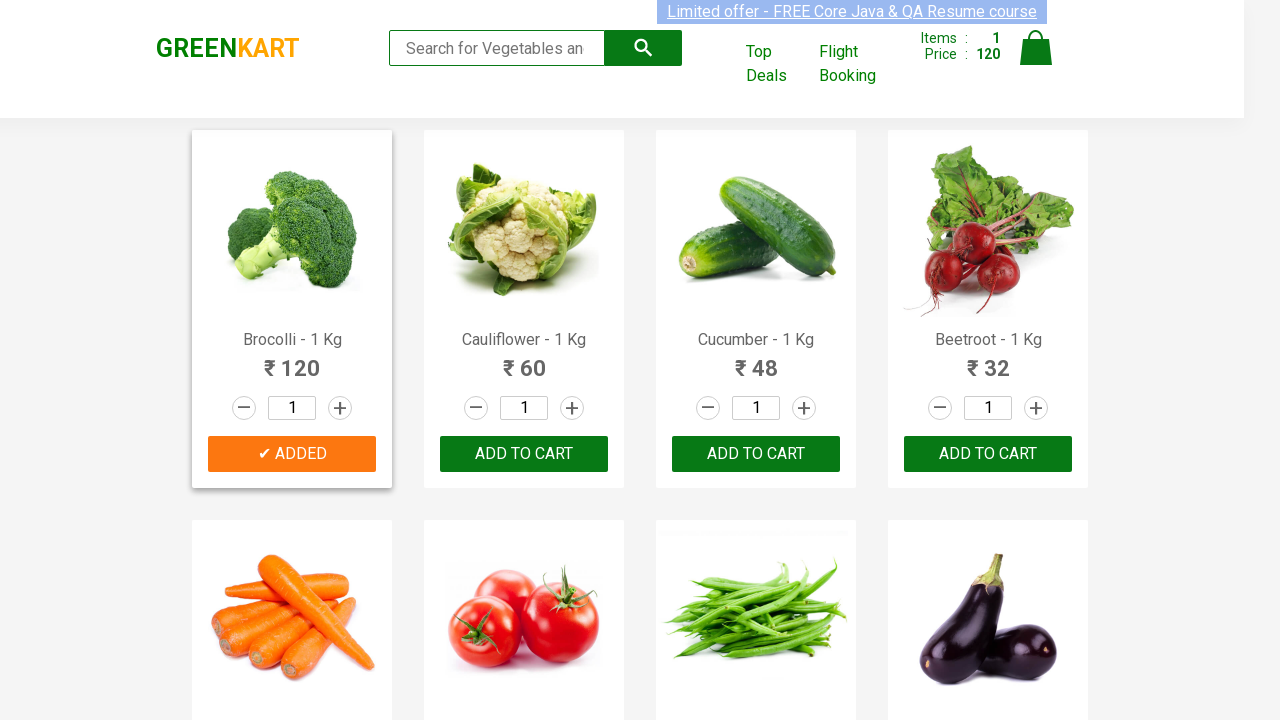

Clicked 'ADD TO CART' for Cucumber (item 2 of 3) at (988, 454) on xpath=//button[text()='ADD TO CART'] >> nth=2
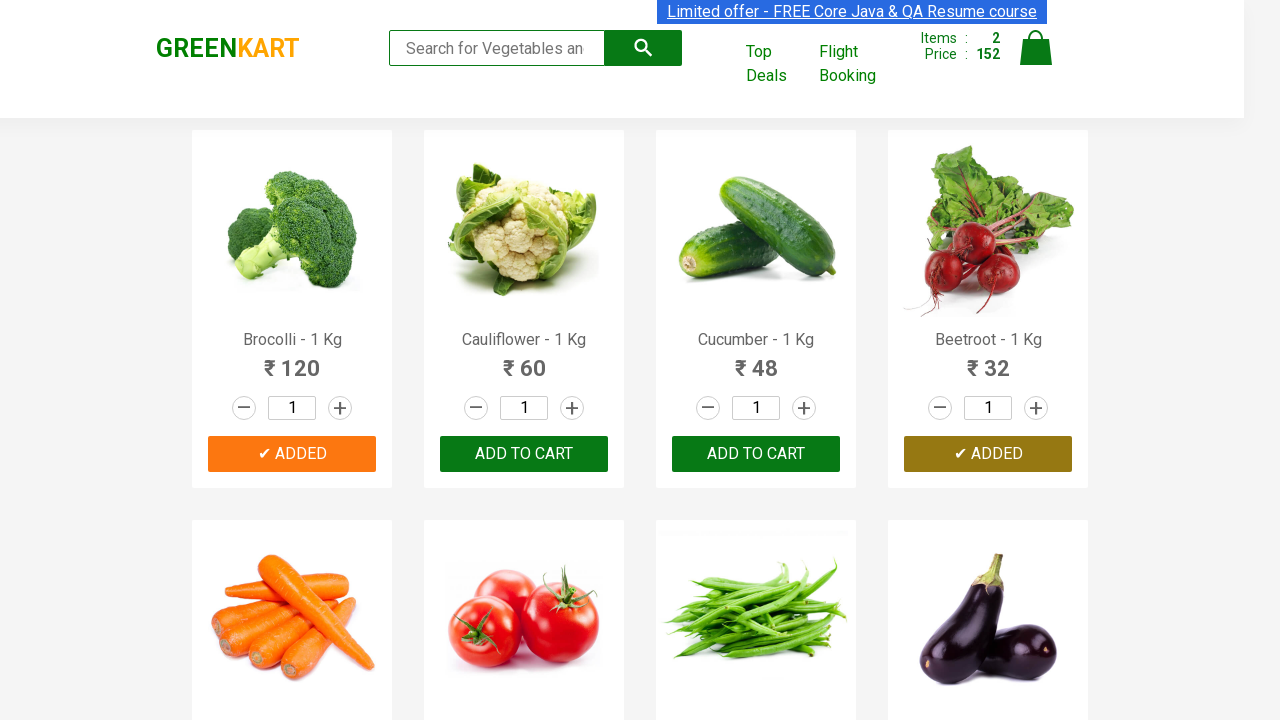

Found matching product: Beetroot
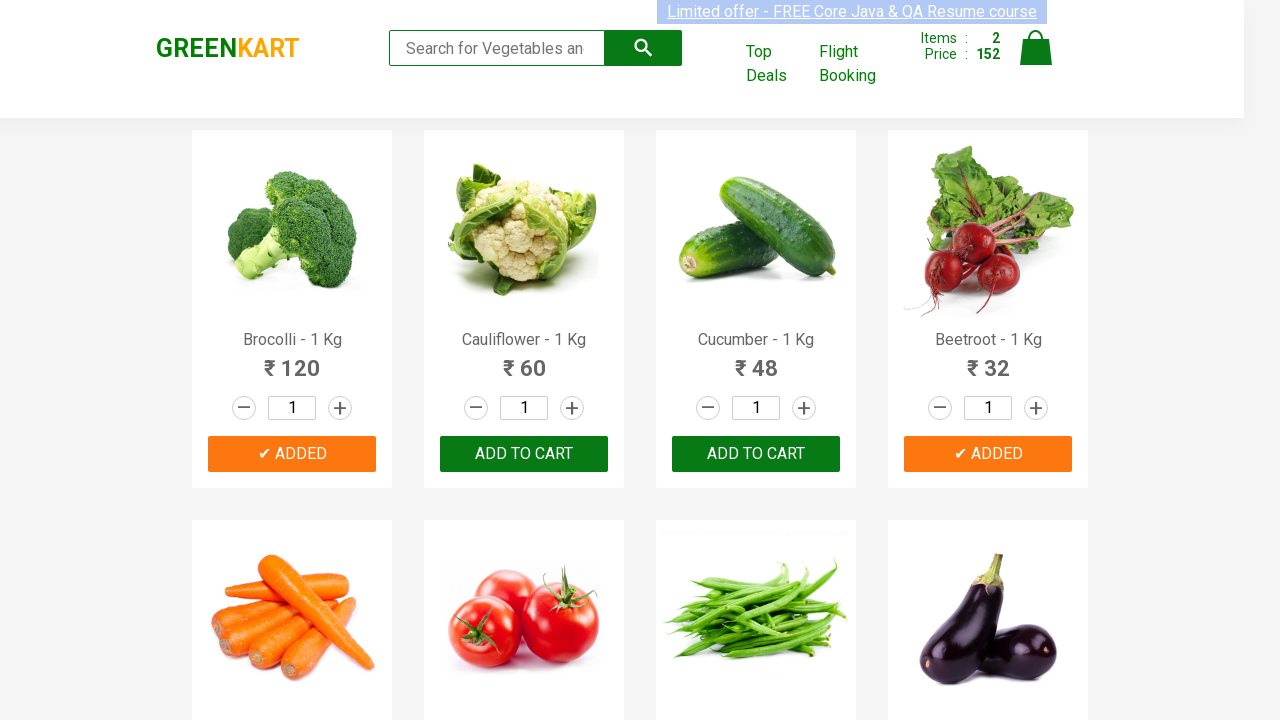

Clicked 'ADD TO CART' for Beetroot (item 3 of 3) at (524, 360) on xpath=//button[text()='ADD TO CART'] >> nth=3
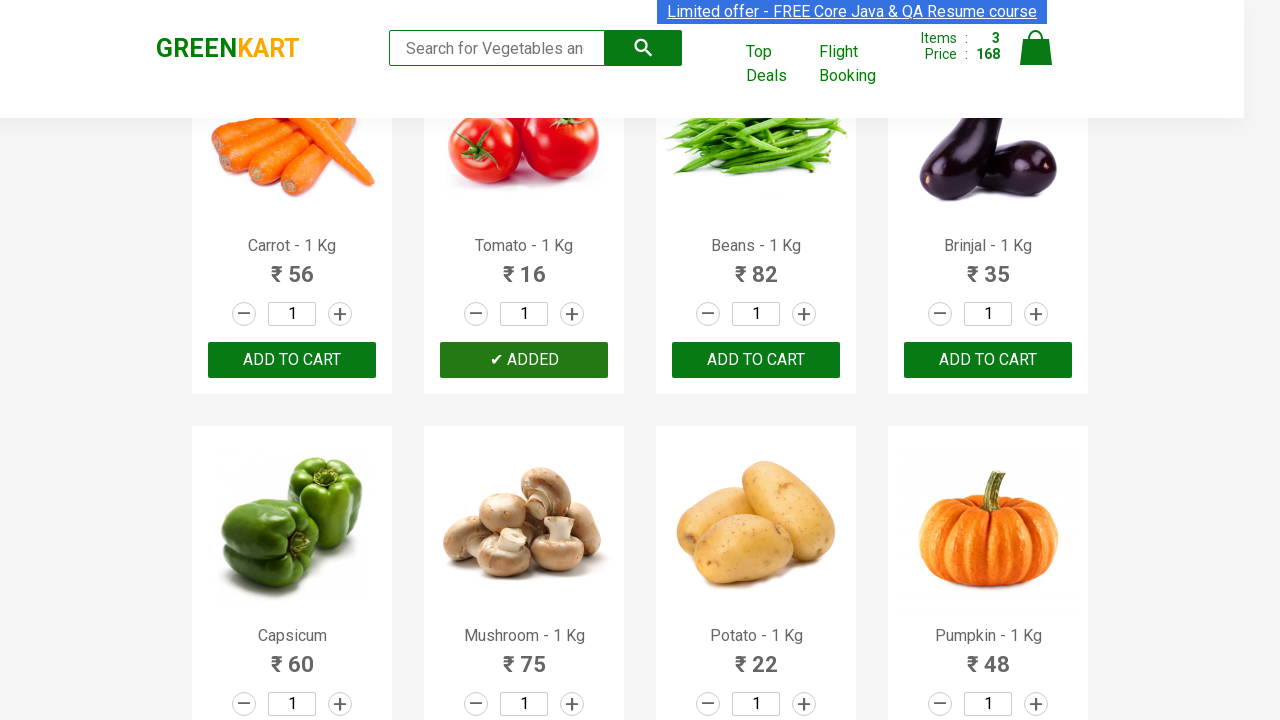

All 3 required vegetables (Cucumber, Brocolli, Beetroot) have been added to cart
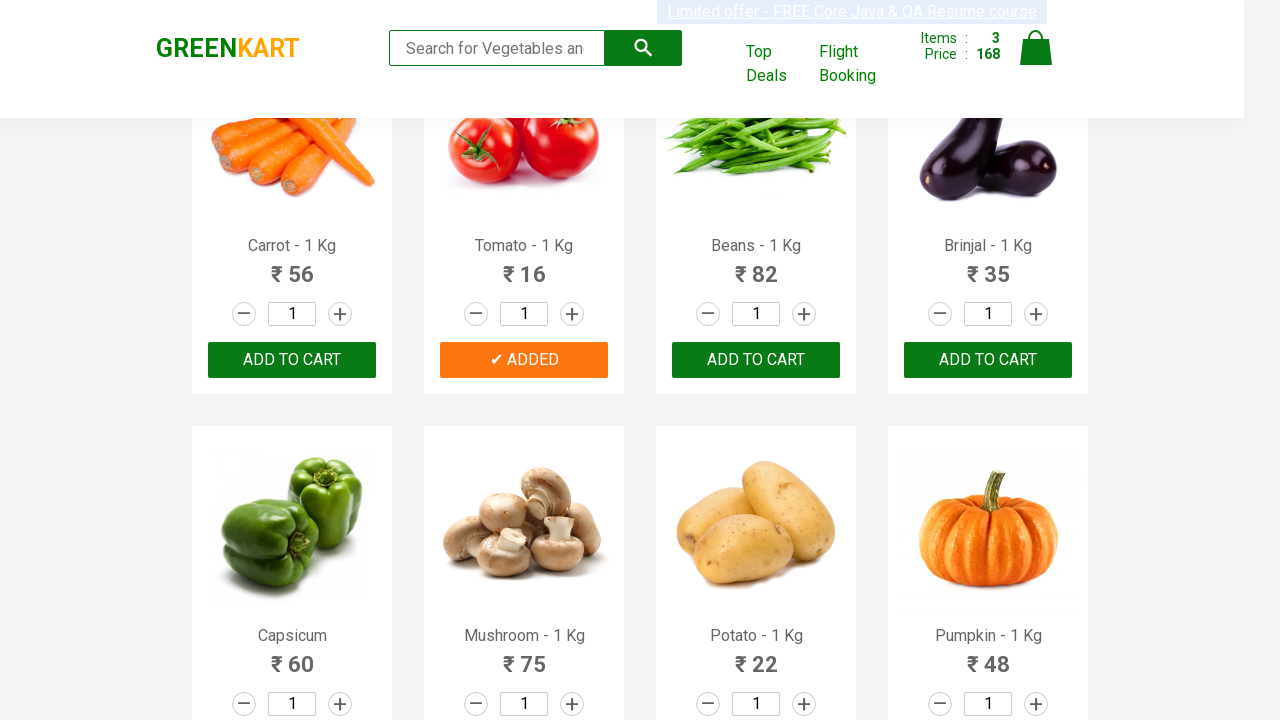

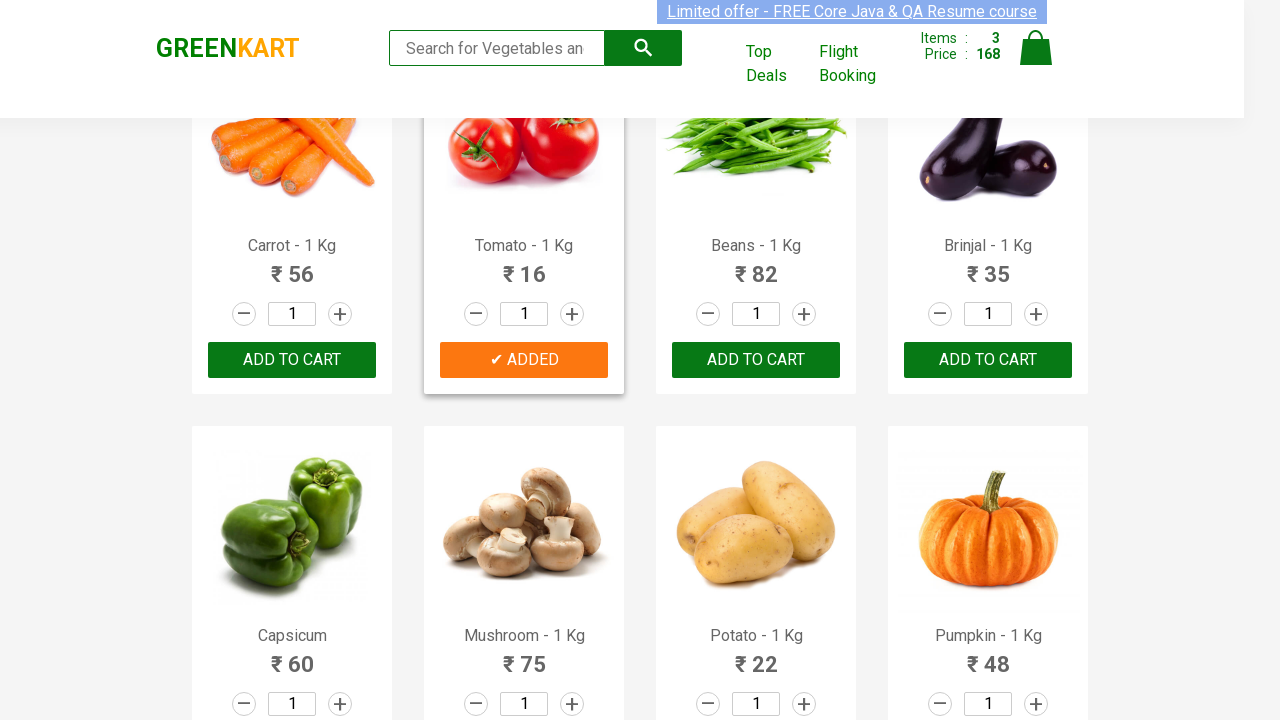